Navigates to a website and collects information about visible elements including links and input fields

Starting URL: https://eag.synechron.com

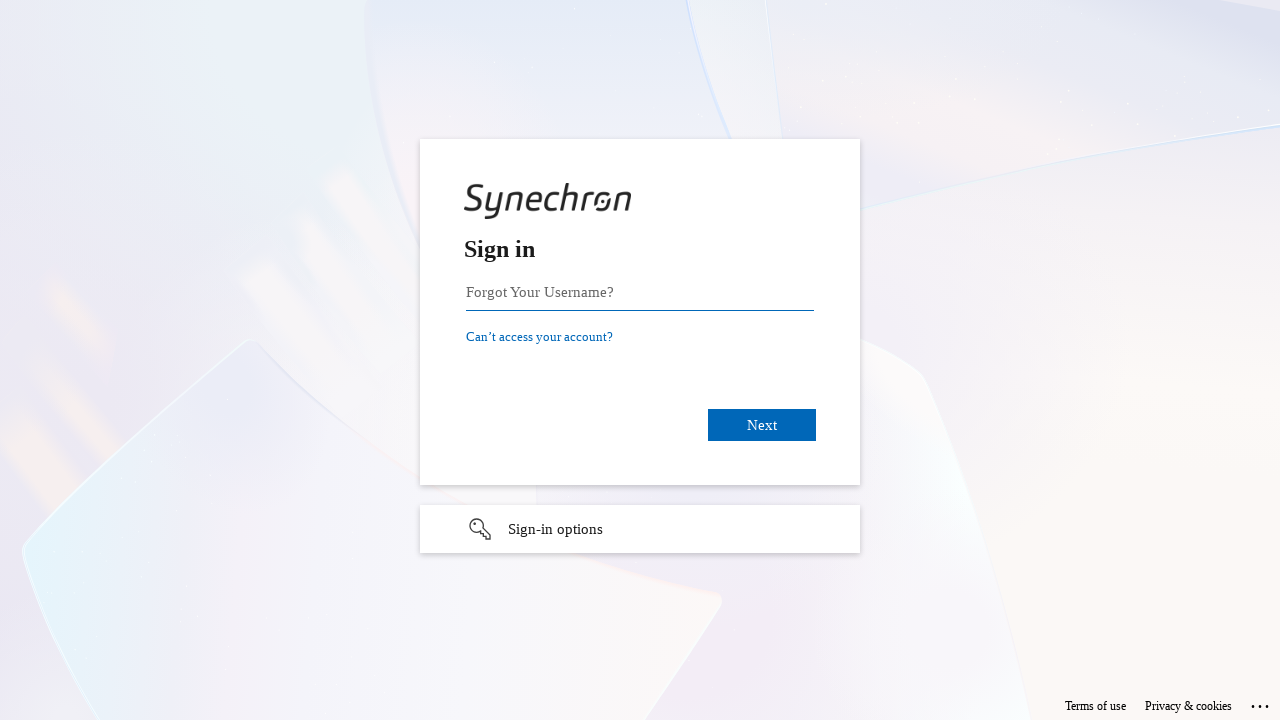

Navigated to https://eag.synechron.com
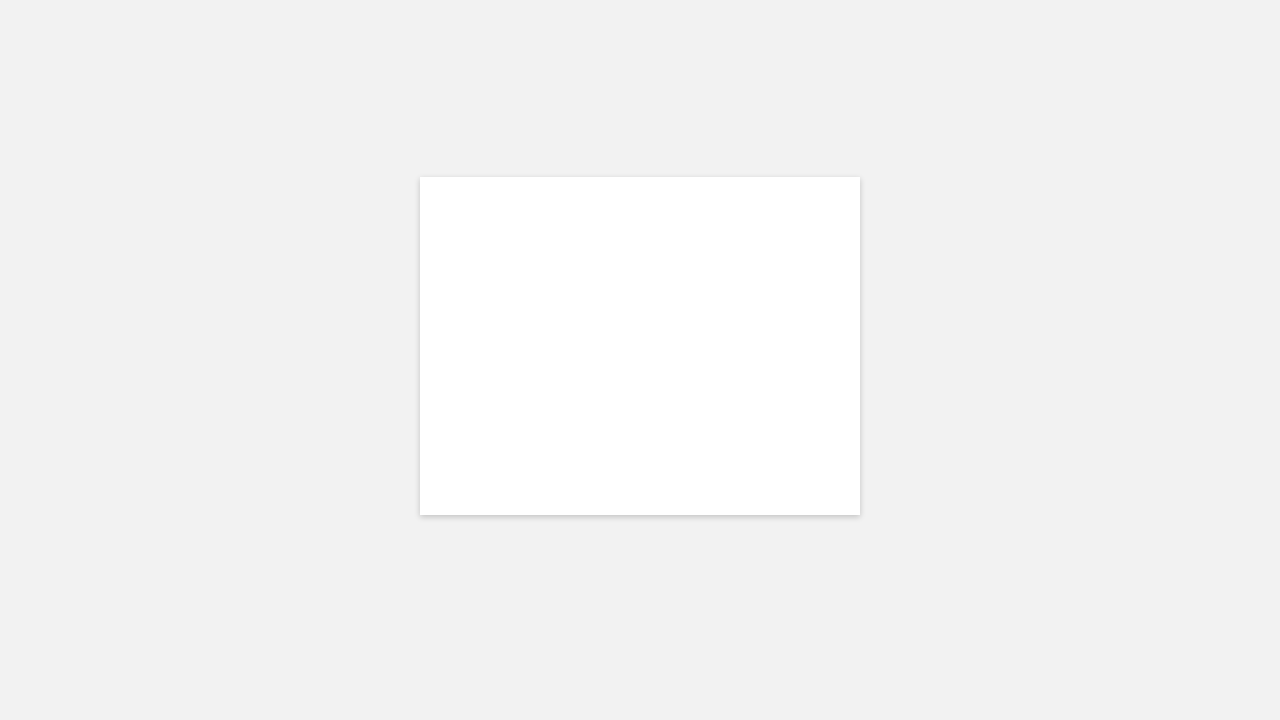

Page loaded with networkidle state
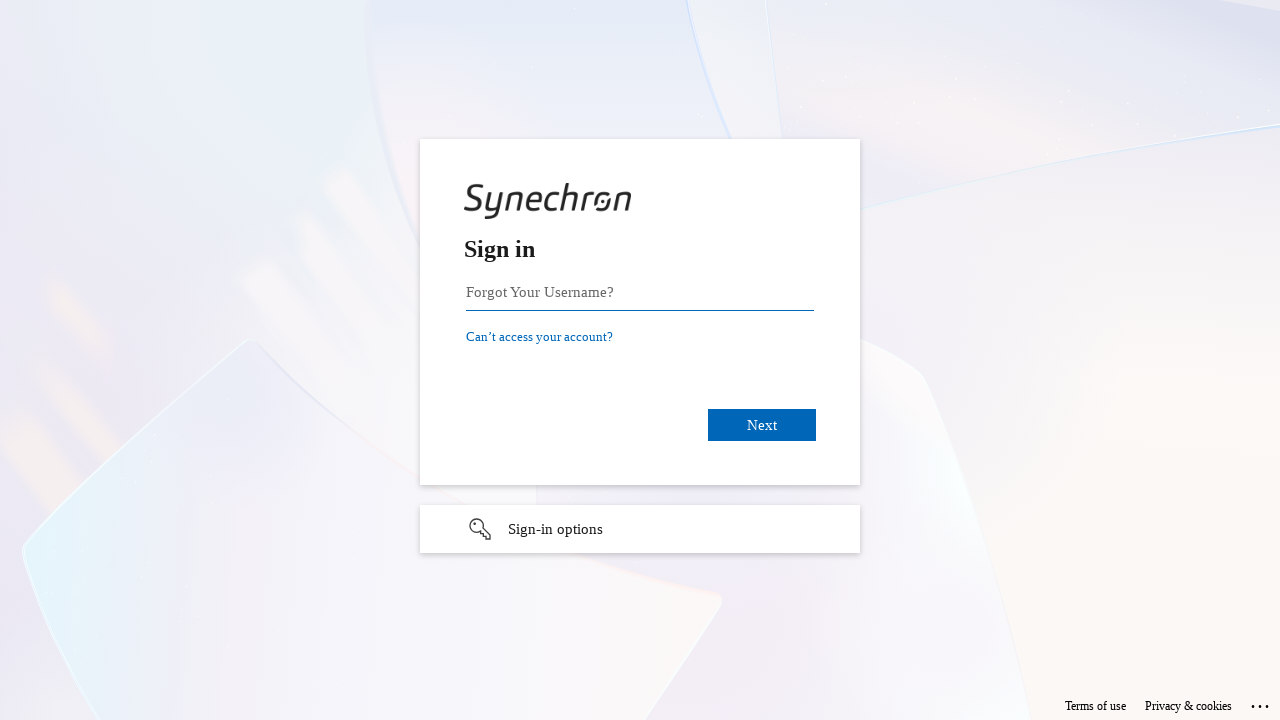

Found 4 links with href attribute
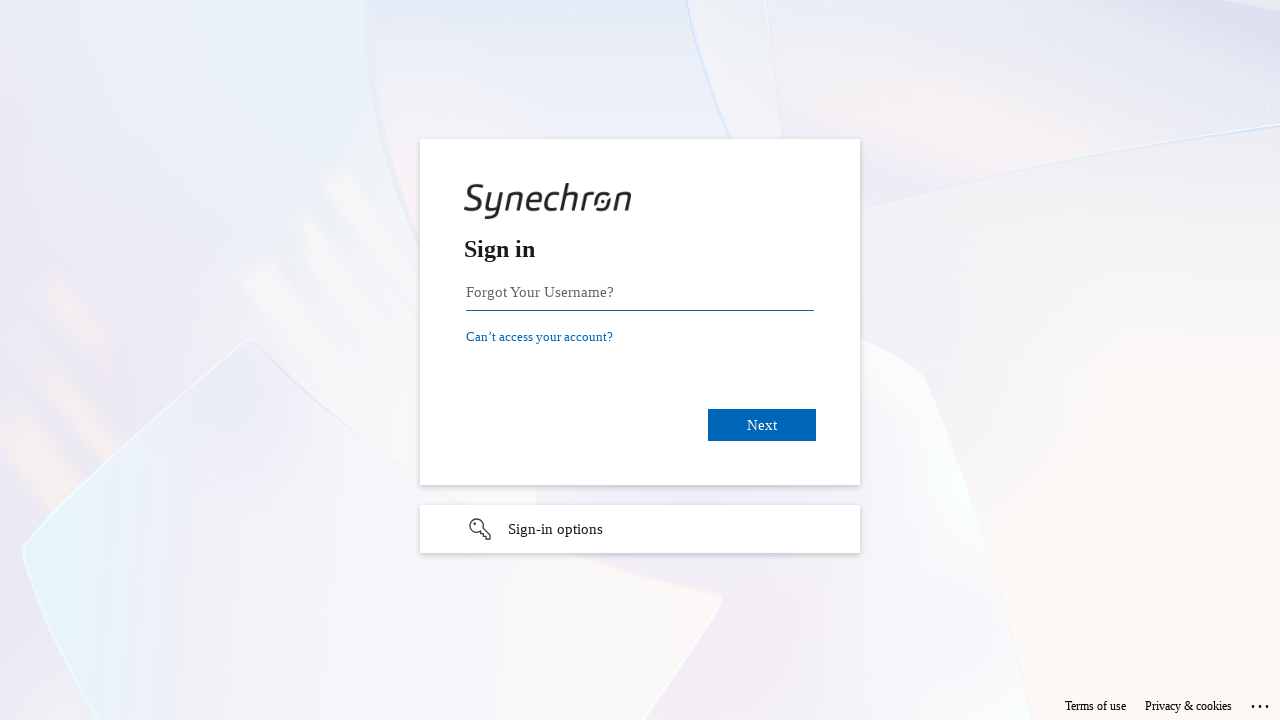

Found 26 input elements with type attribute
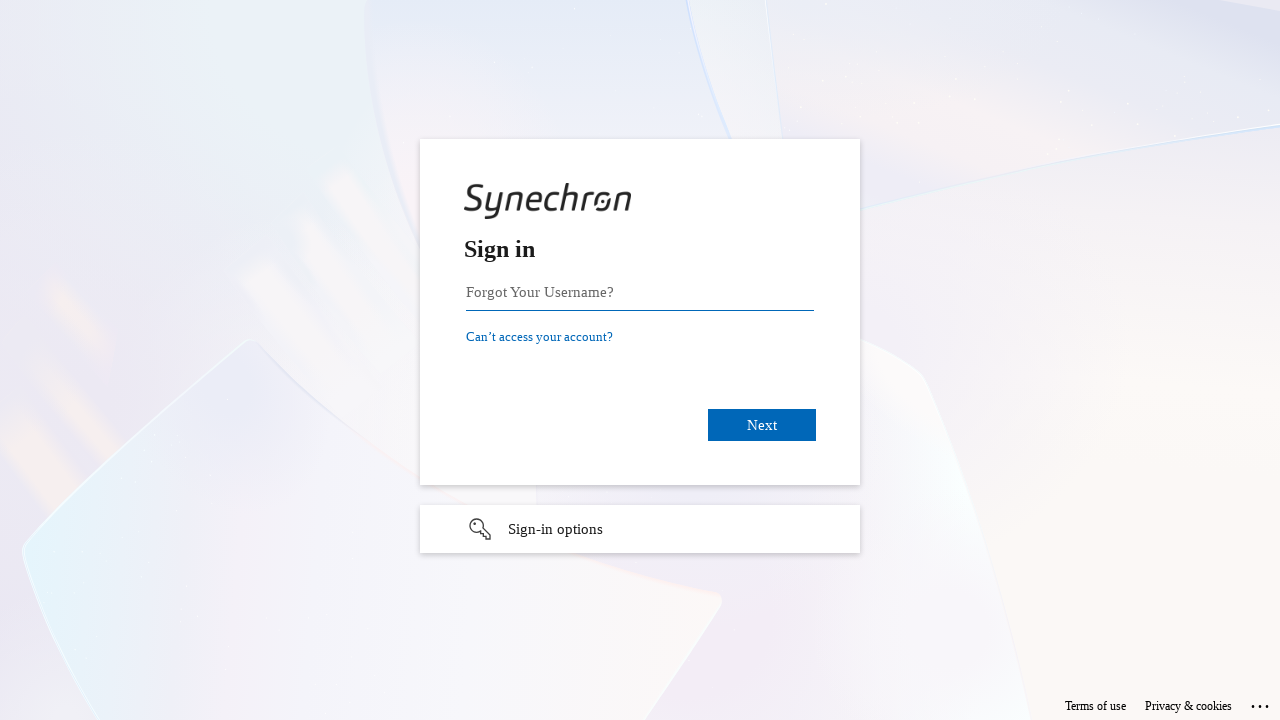

Filtered 7 visible elements from 30 total elements
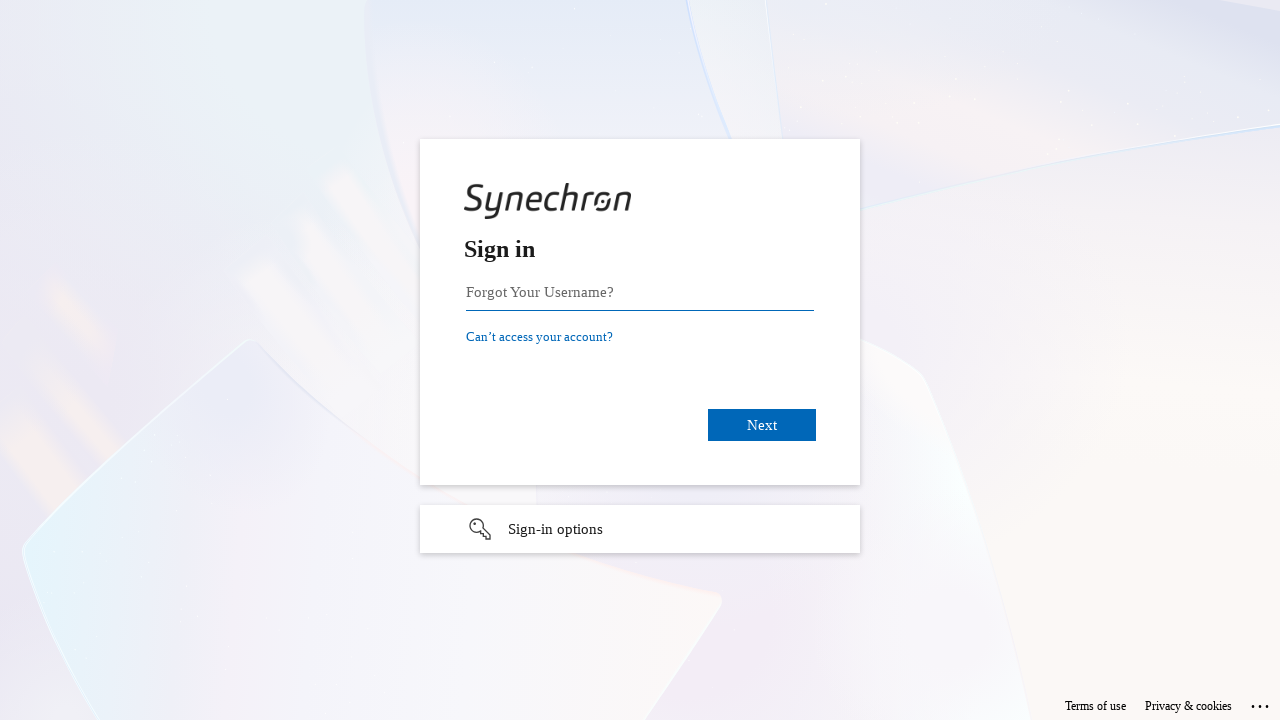

Assertion passed: visible elements found on the page
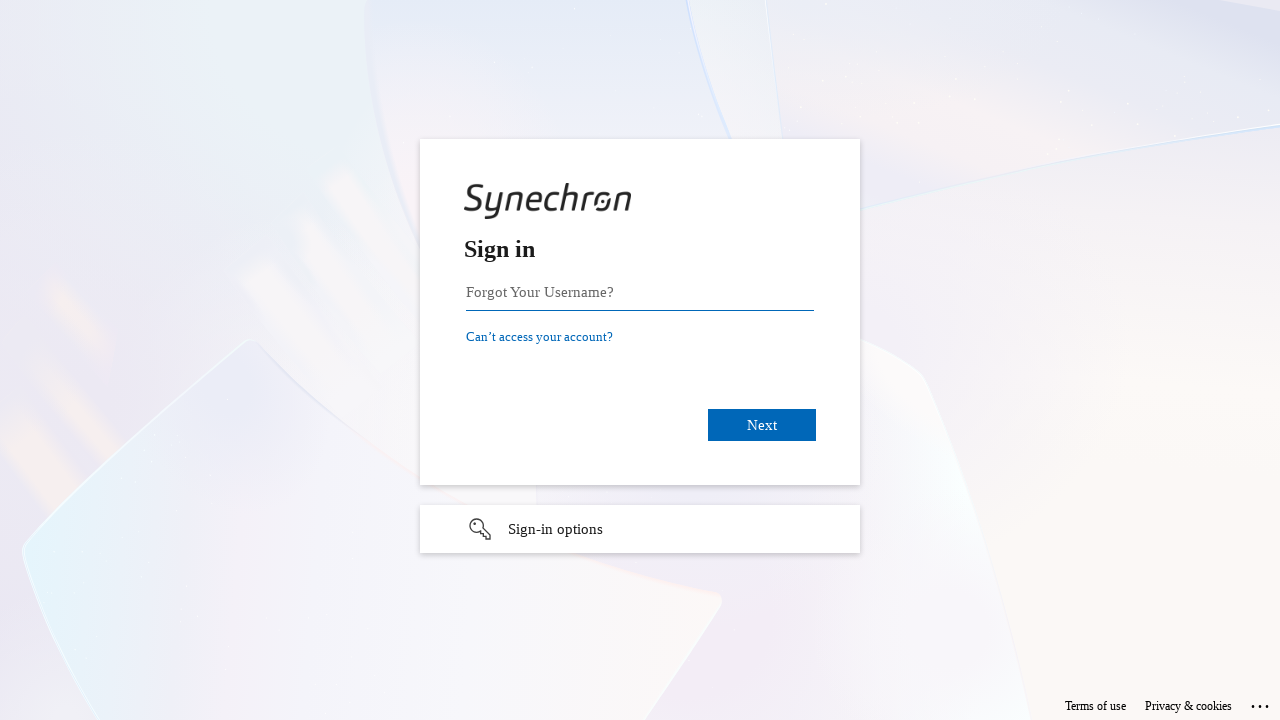

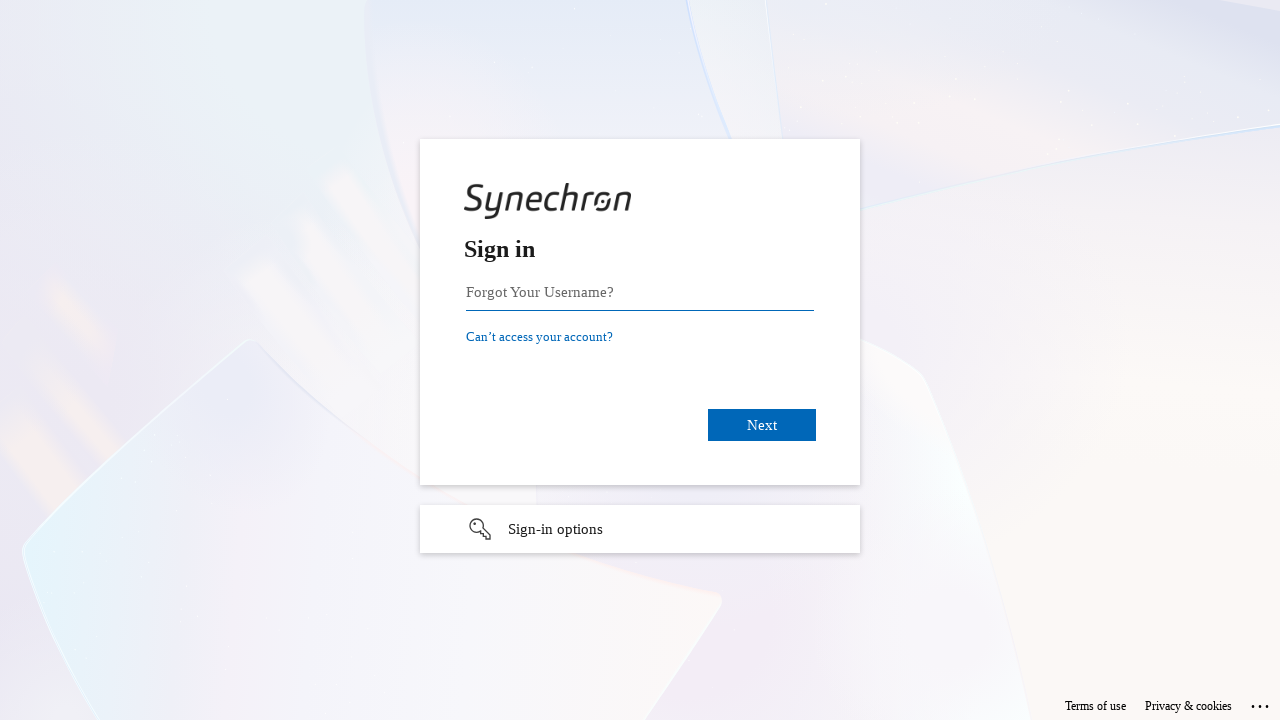